Tests filtering to display only active (uncompleted) items

Starting URL: https://demo.playwright.dev/todomvc

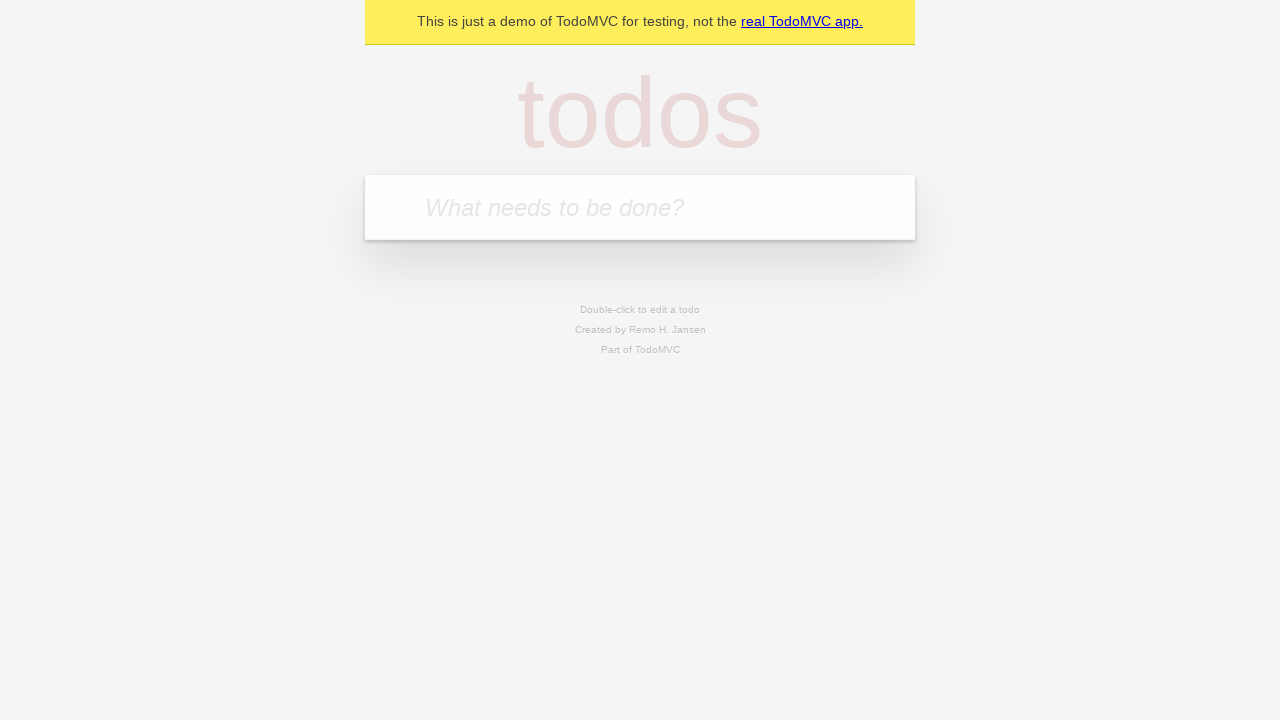

Filled todo input with 'buy some cheese' on internal:attr=[placeholder="What needs to be done?"i]
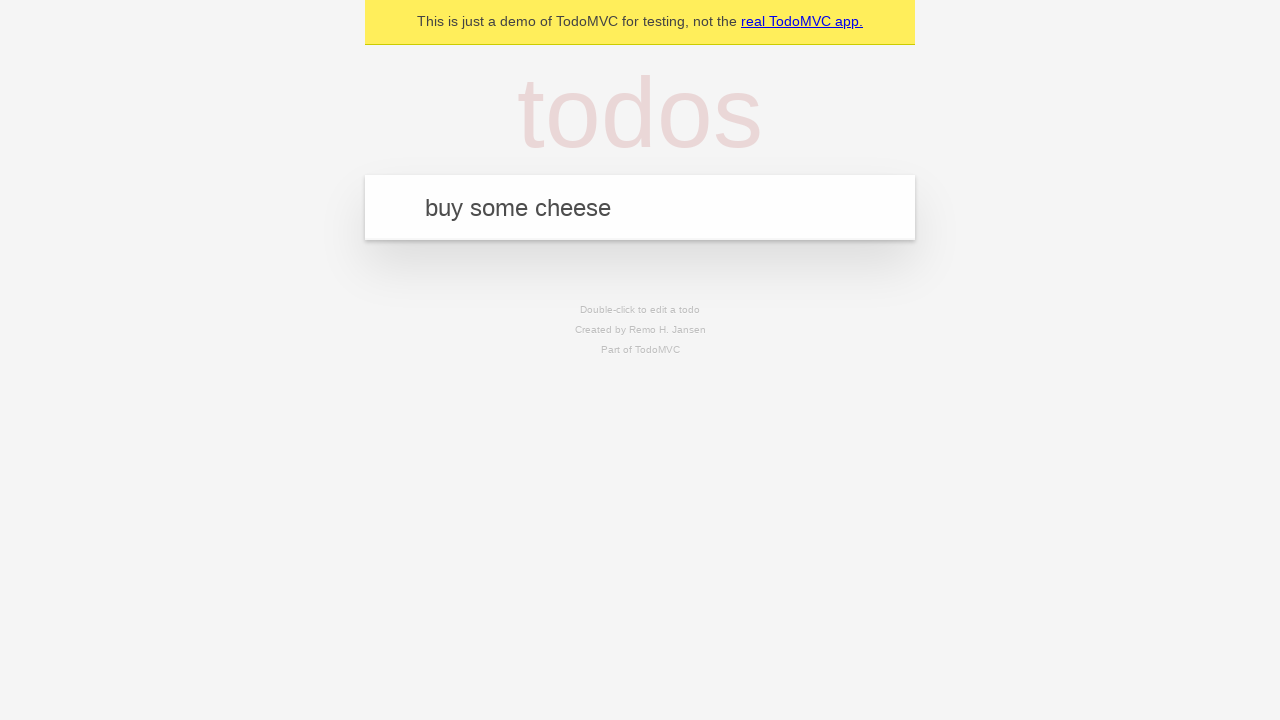

Pressed Enter to add first todo on internal:attr=[placeholder="What needs to be done?"i]
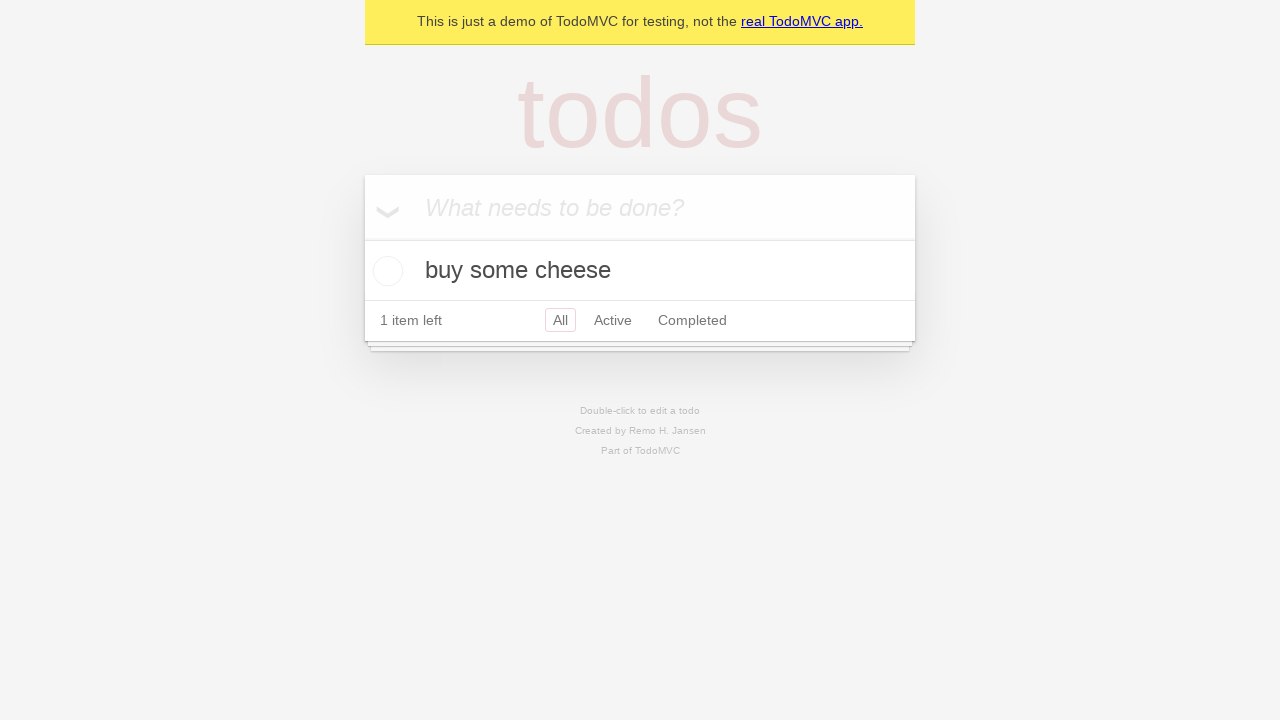

Filled todo input with 'feed the cat' on internal:attr=[placeholder="What needs to be done?"i]
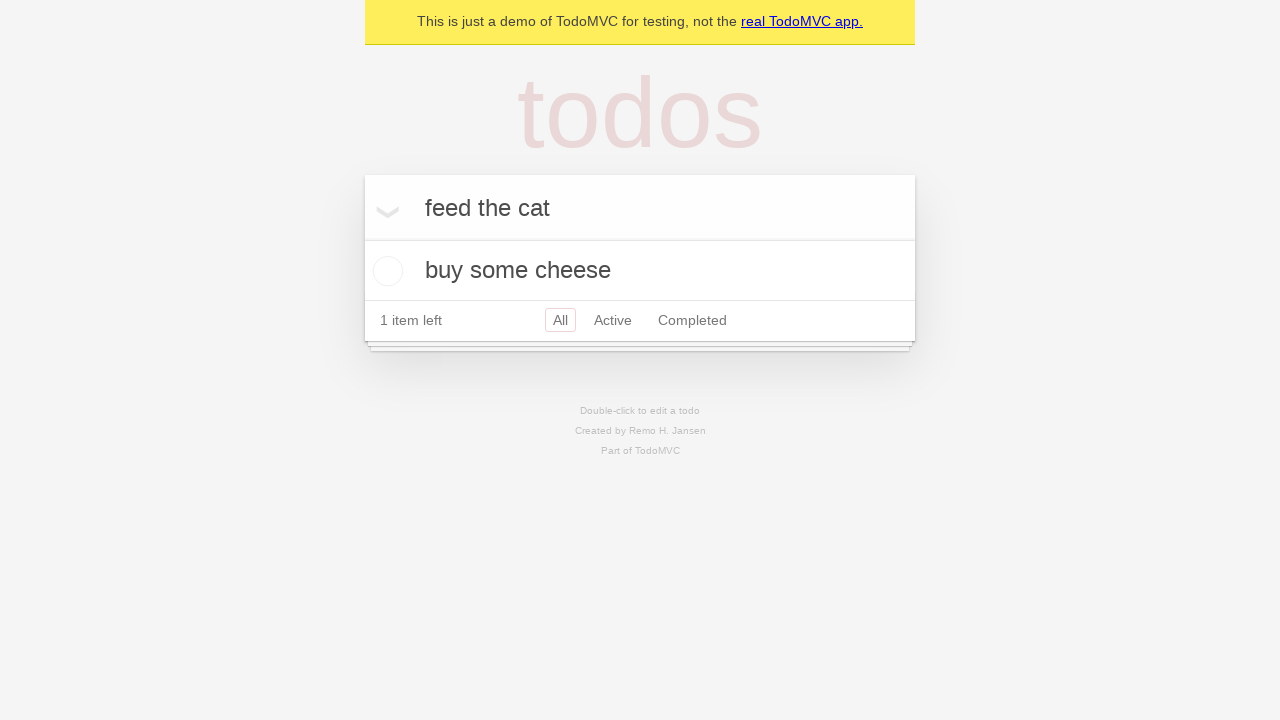

Pressed Enter to add second todo on internal:attr=[placeholder="What needs to be done?"i]
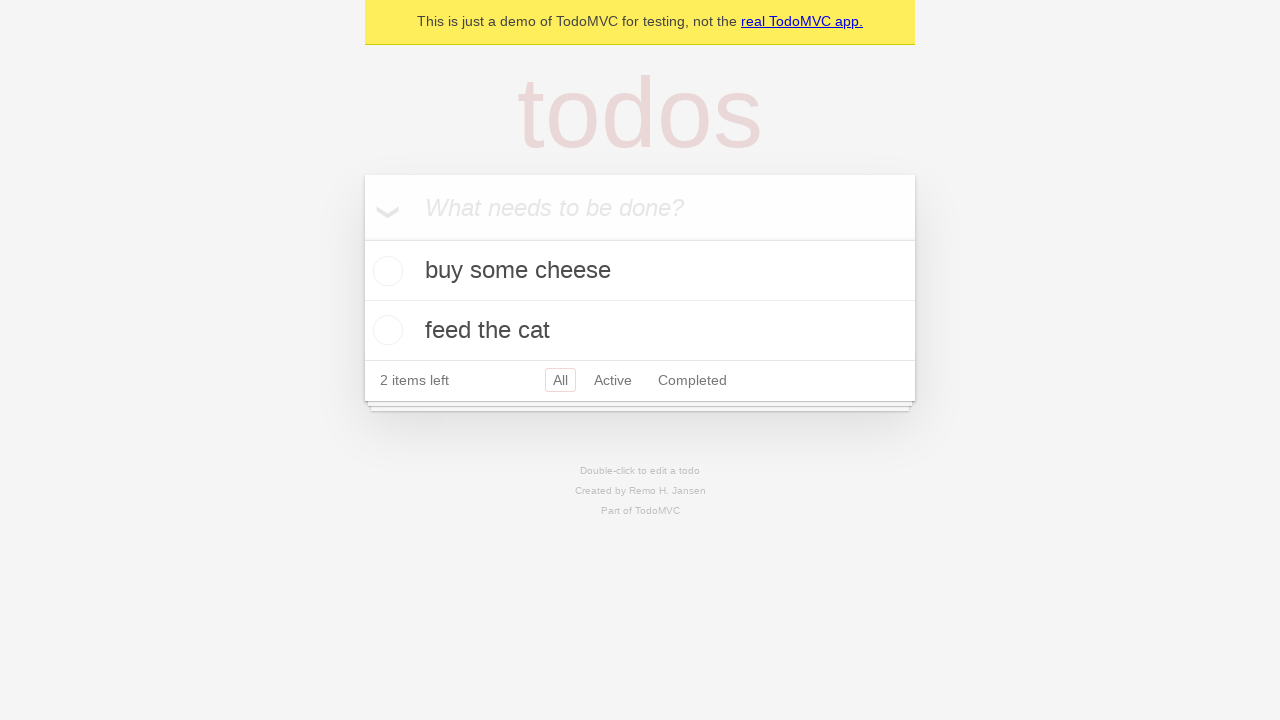

Filled todo input with 'book a doctors appointment' on internal:attr=[placeholder="What needs to be done?"i]
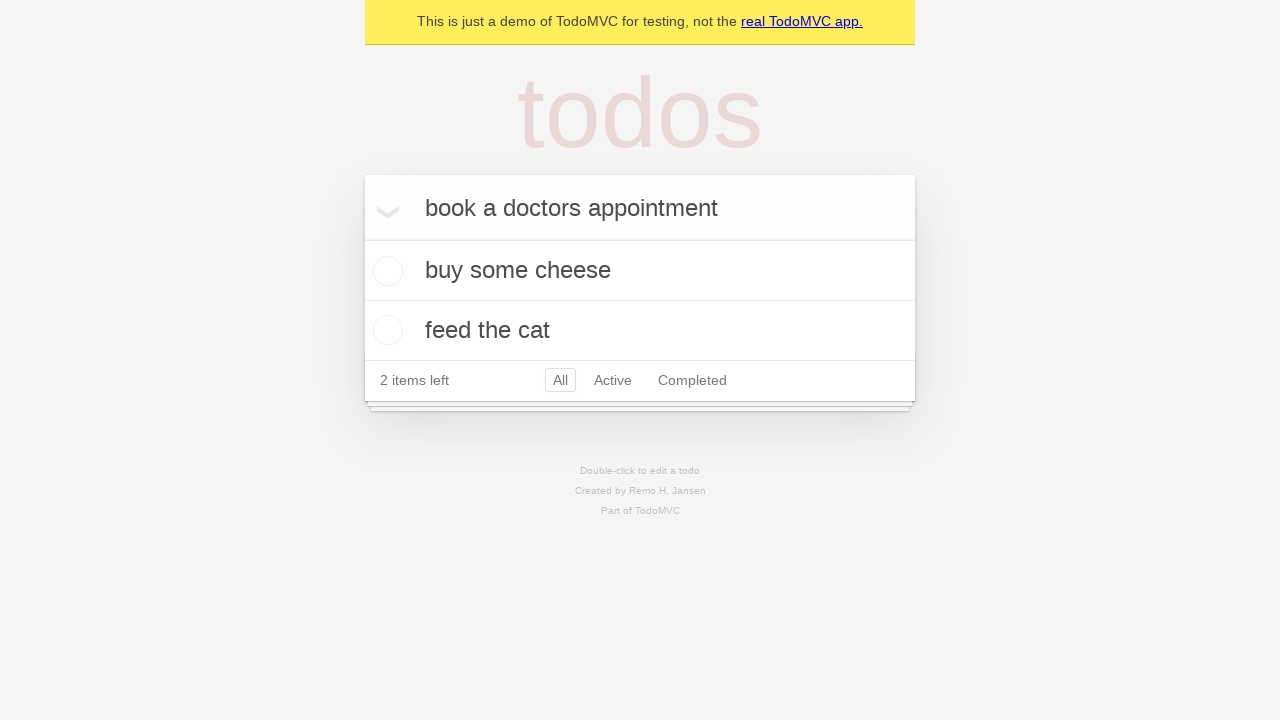

Pressed Enter to add third todo on internal:attr=[placeholder="What needs to be done?"i]
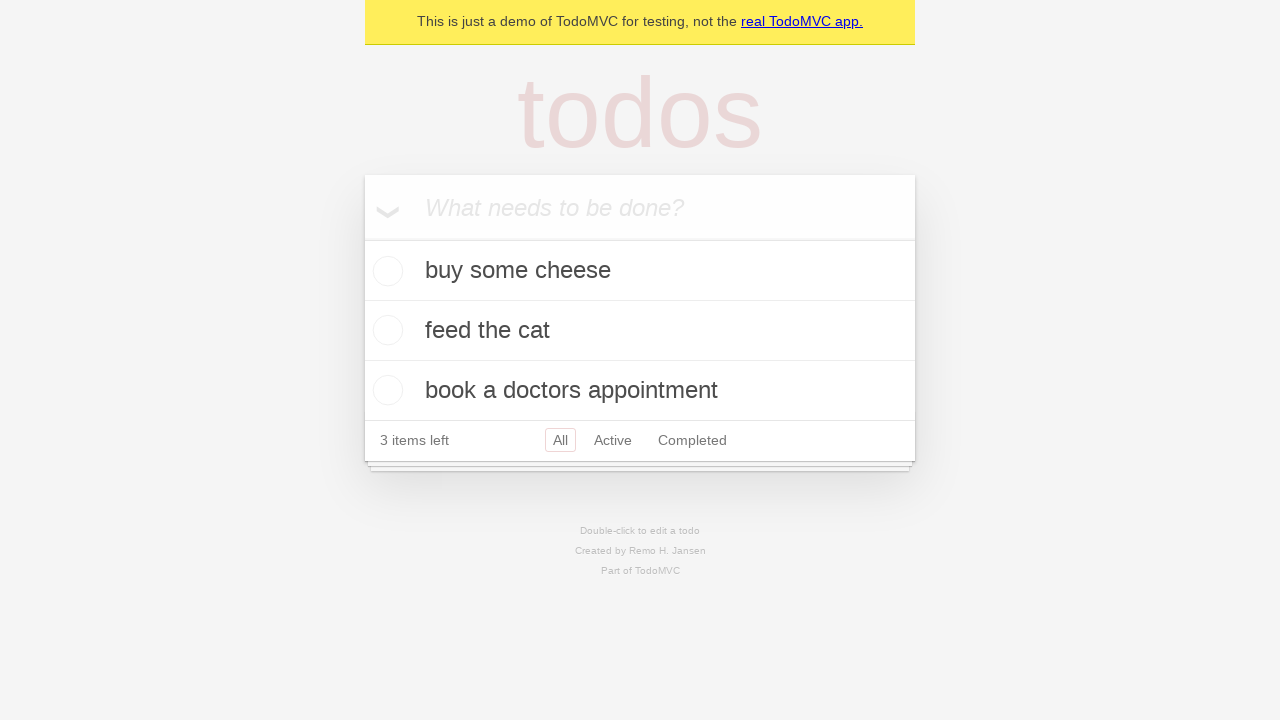

Checked the second todo item (marked as completed) at (385, 330) on internal:testid=[data-testid="todo-item"s] >> nth=1 >> internal:role=checkbox
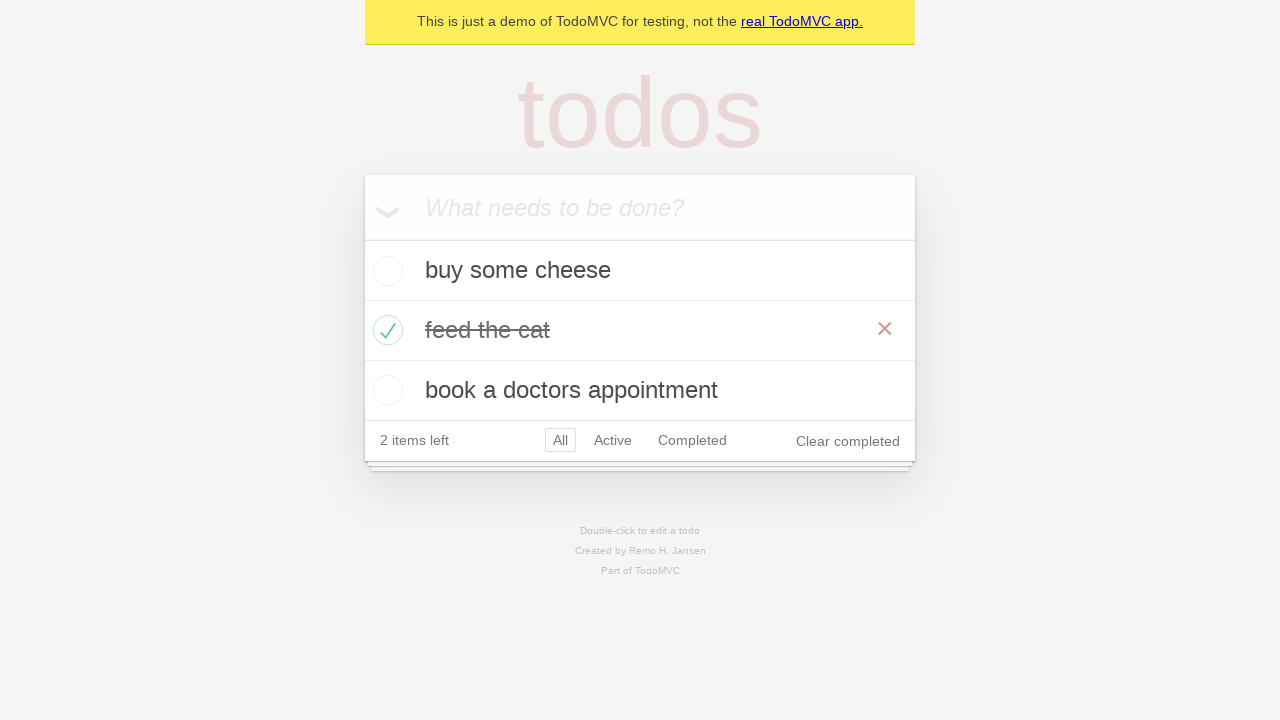

Clicked Active filter to display only uncompleted items at (613, 440) on internal:role=link[name="Active"i]
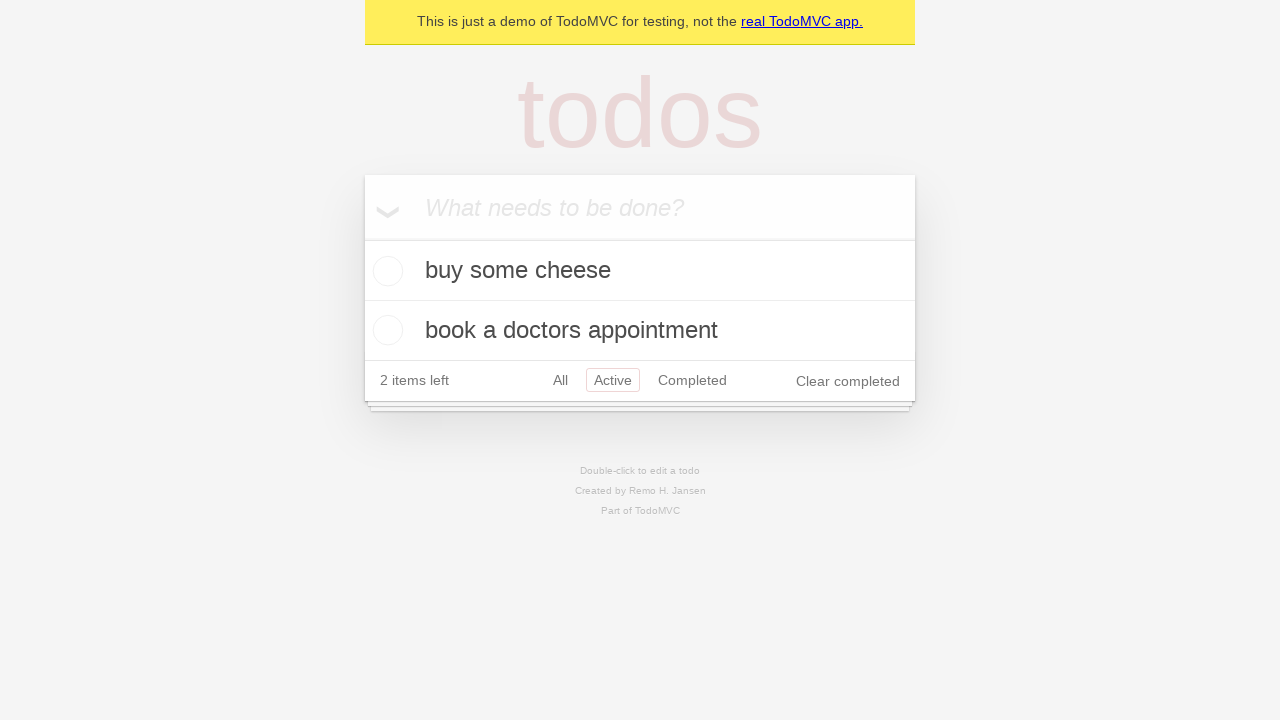

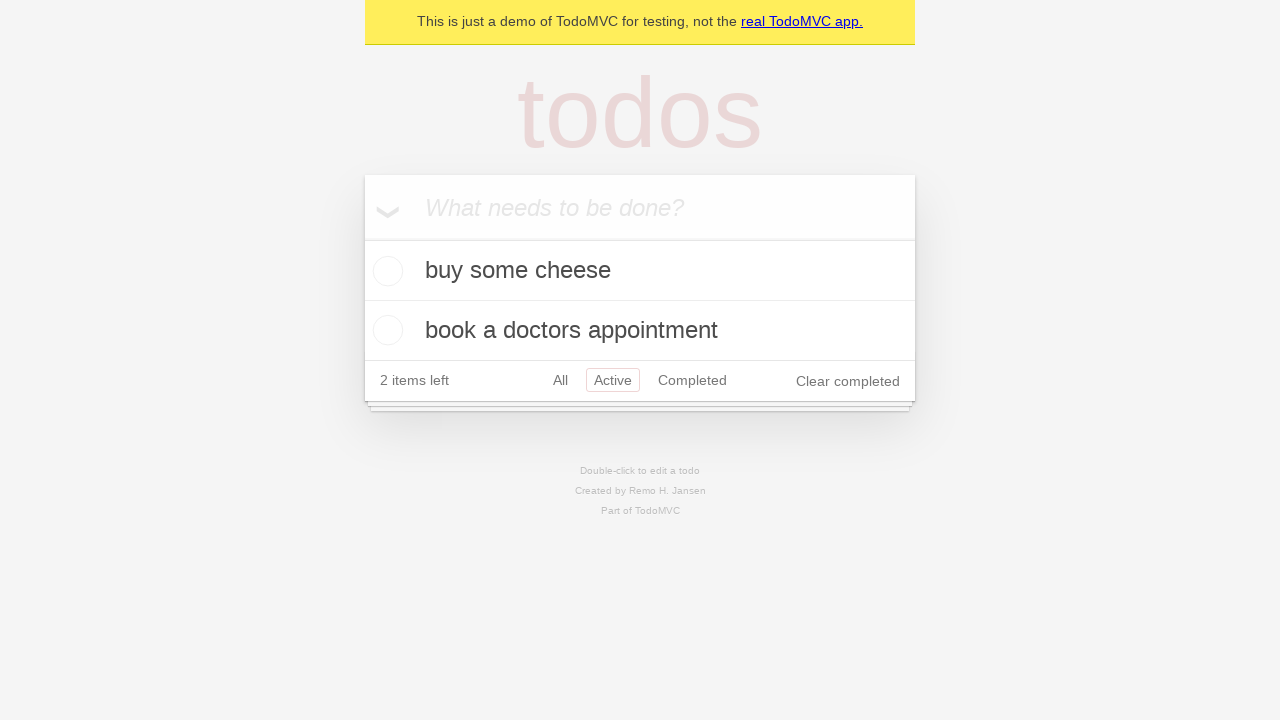